Adds specific vegetables (Cucumber, Beetroot, Brocolli) to cart by searching through product listings and clicking their add to cart buttons

Starting URL: https://rahulshettyacademy.com/seleniumPractise/#/

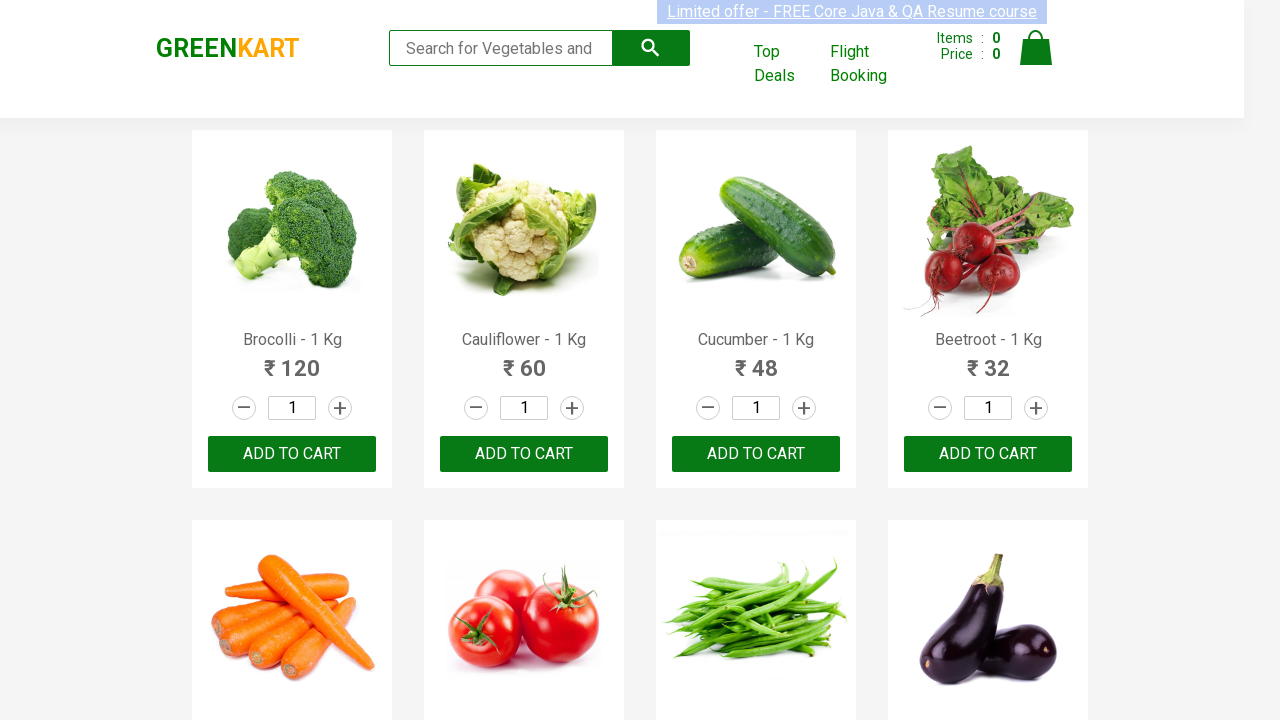

Waited 2 seconds for products to load
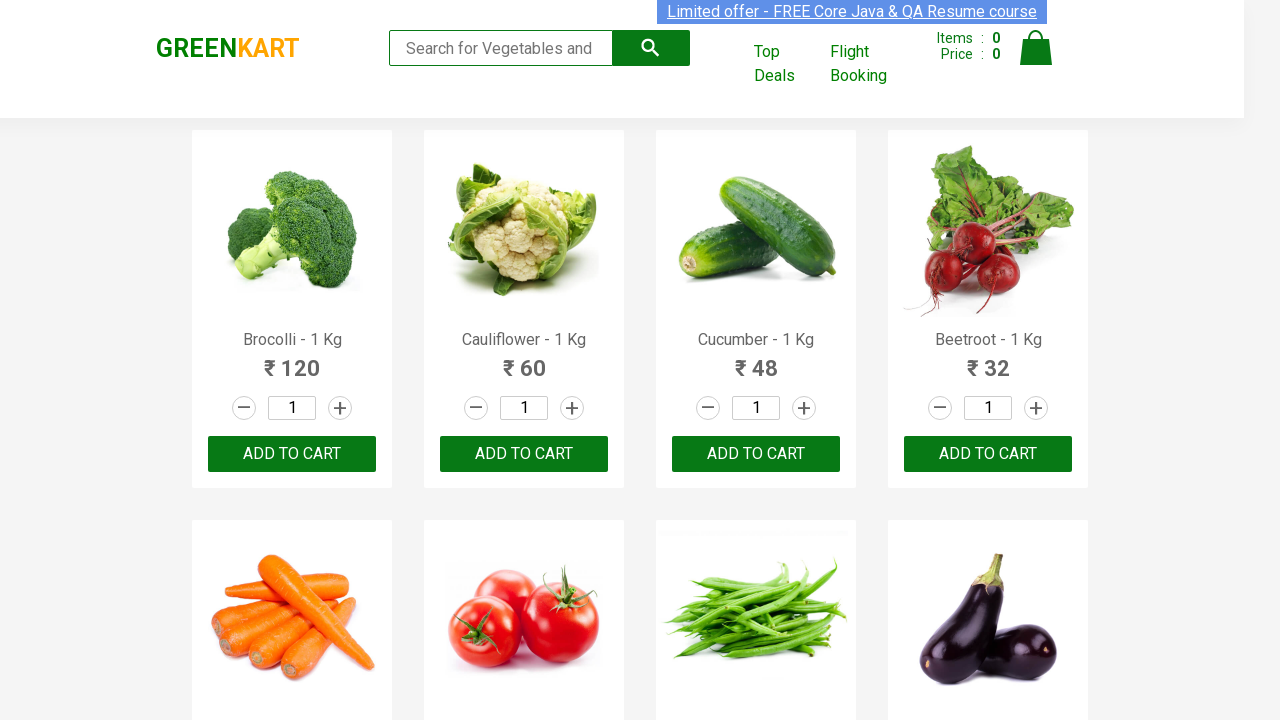

Defined wish list with Cucumber, Beetroot, and Brocolli
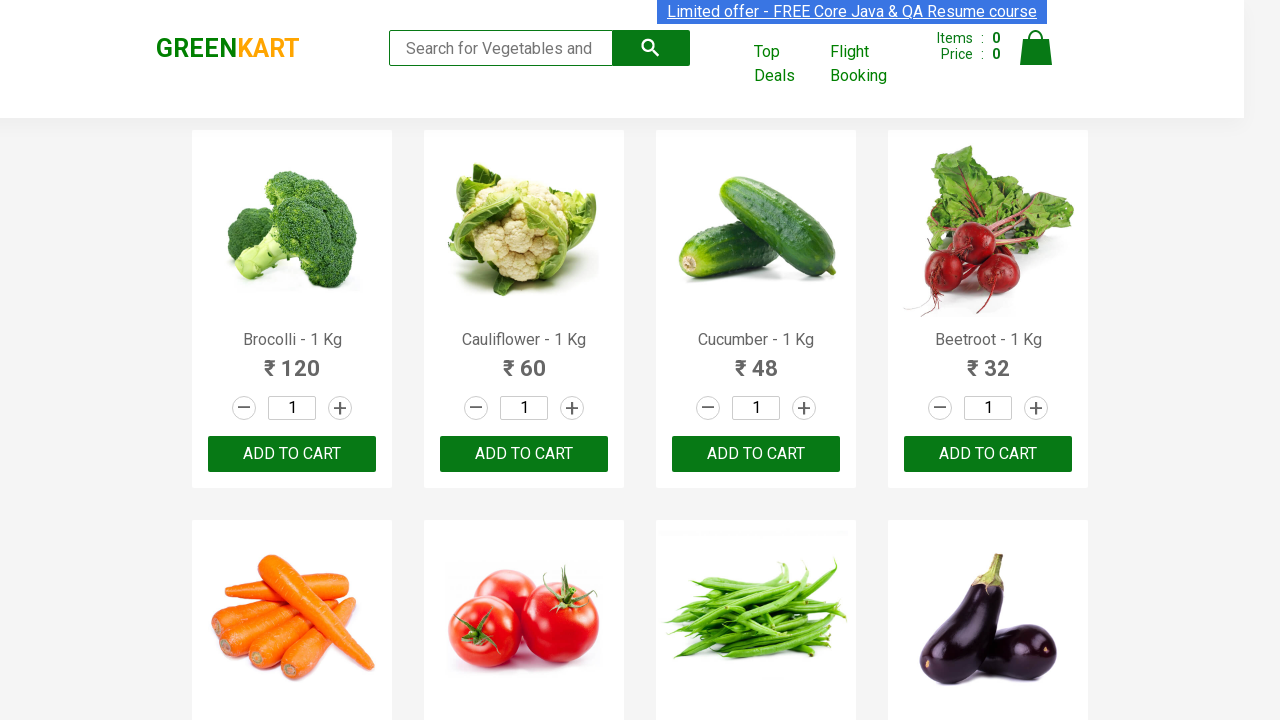

Retrieved 30 product names from listings
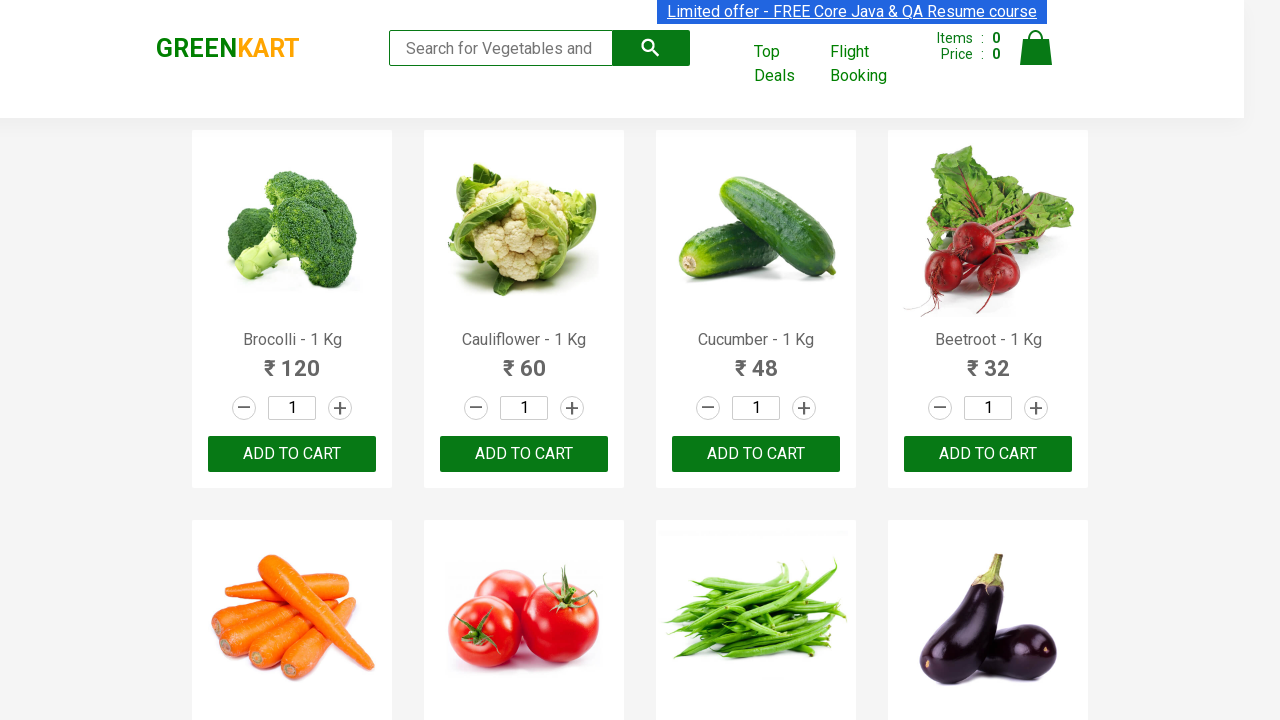

Retrieved text for product 1: 'Brocolli - 1 Kg'
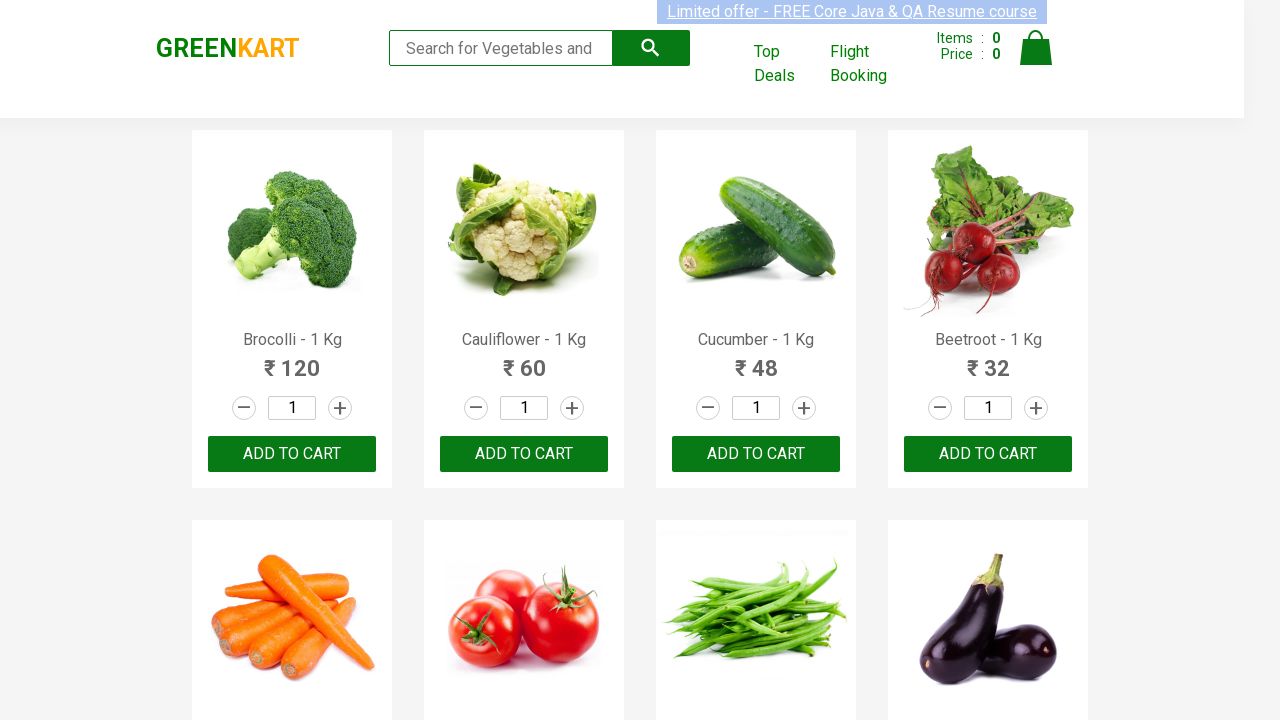

Cleaned product name: 'Brocolli'
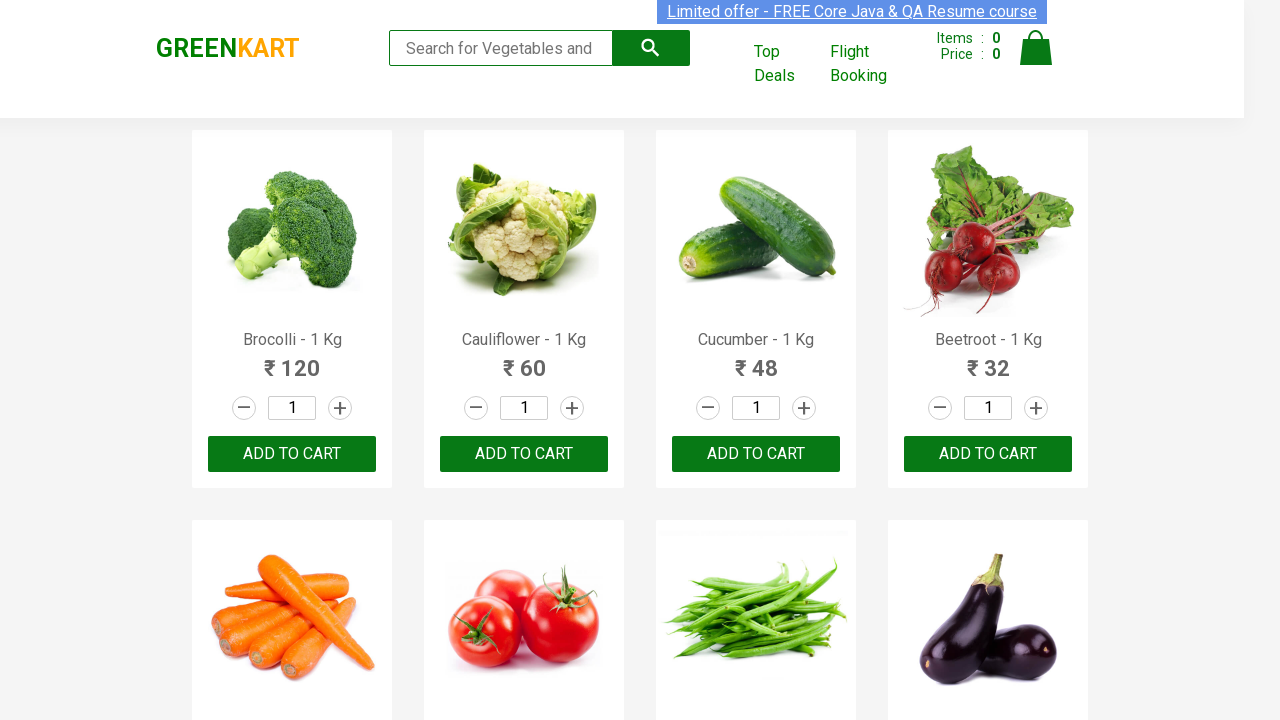

Clicked 'Add to Cart' button for Brocolli
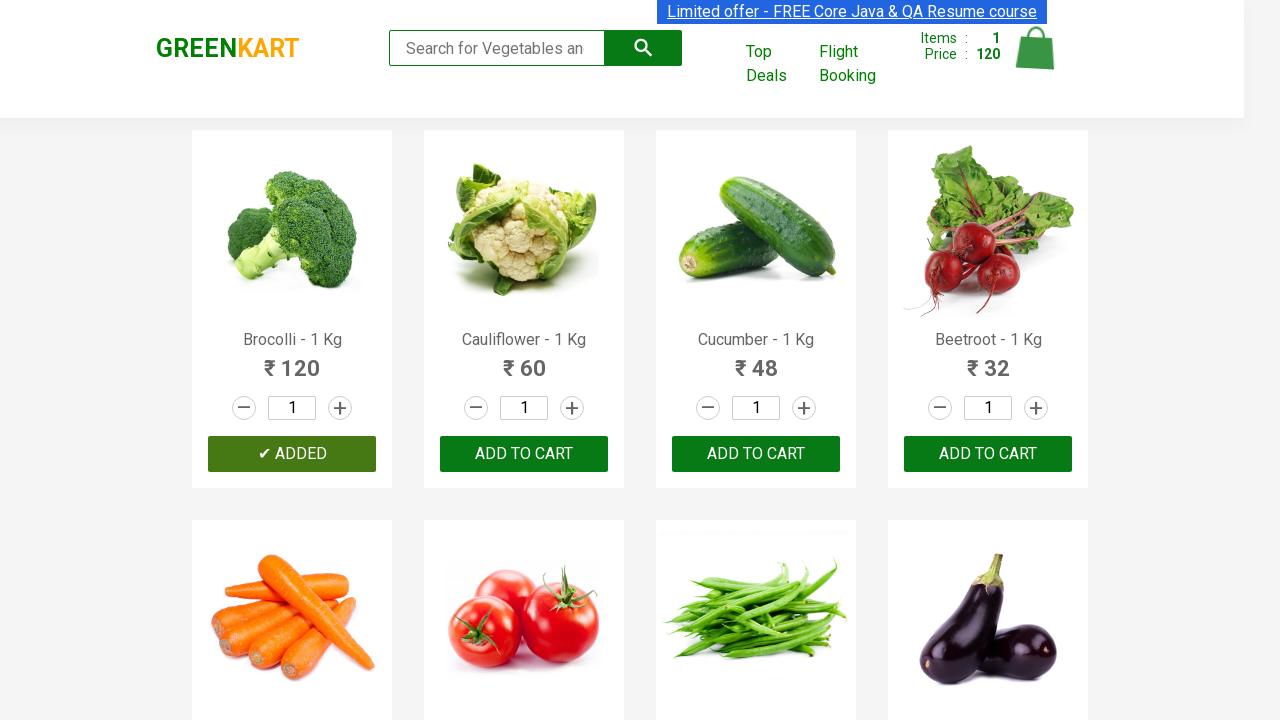

Item added to cart (1/3 items added)
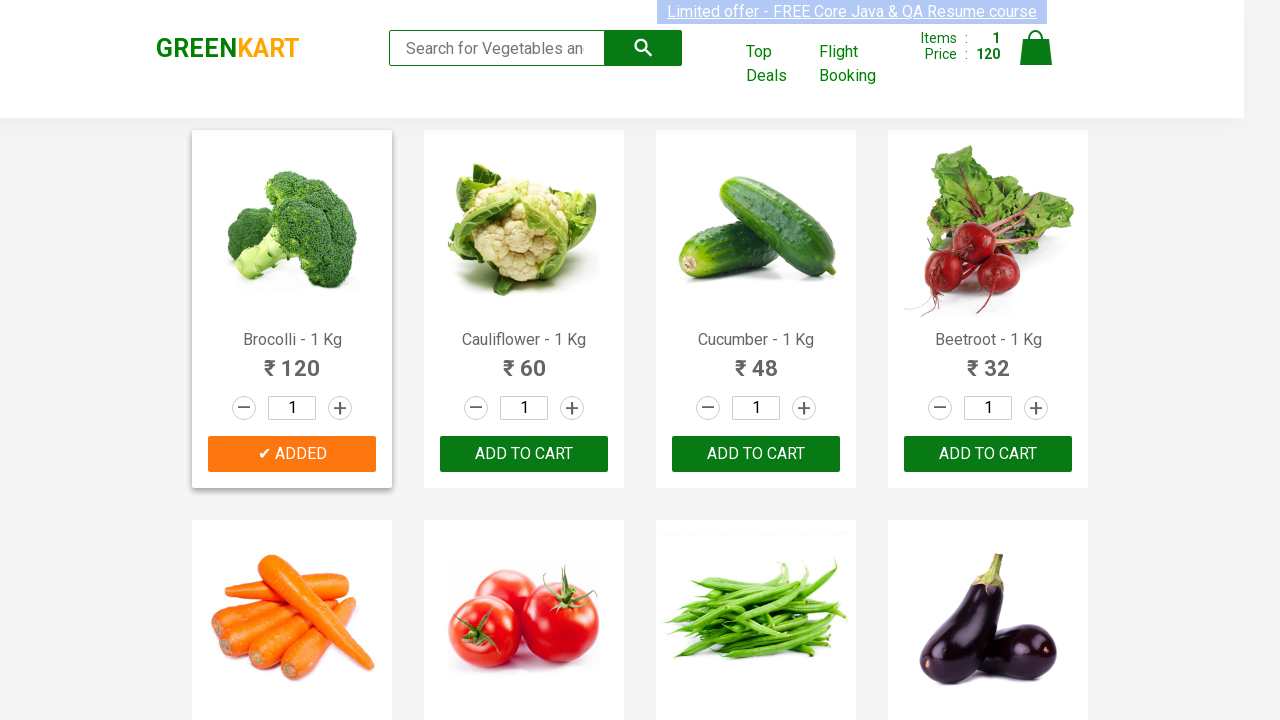

Retrieved text for product 2: 'Cauliflower - 1 Kg'
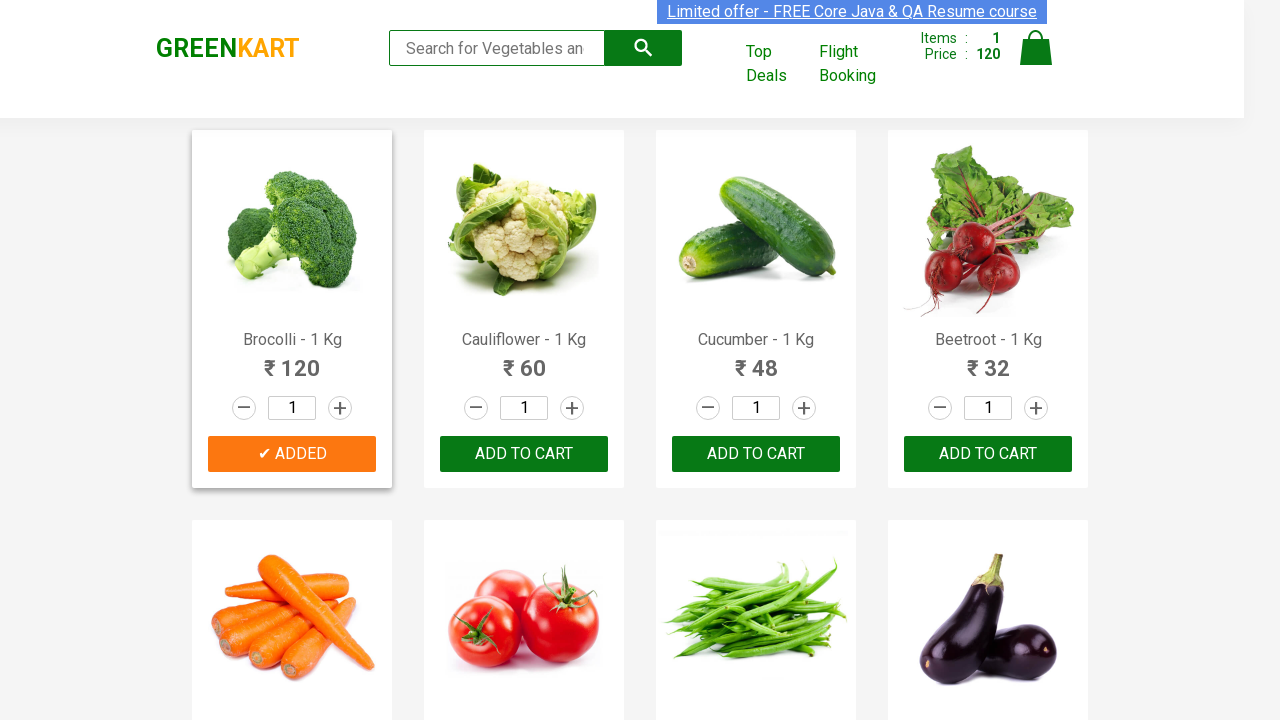

Cleaned product name: 'Cauliflower'
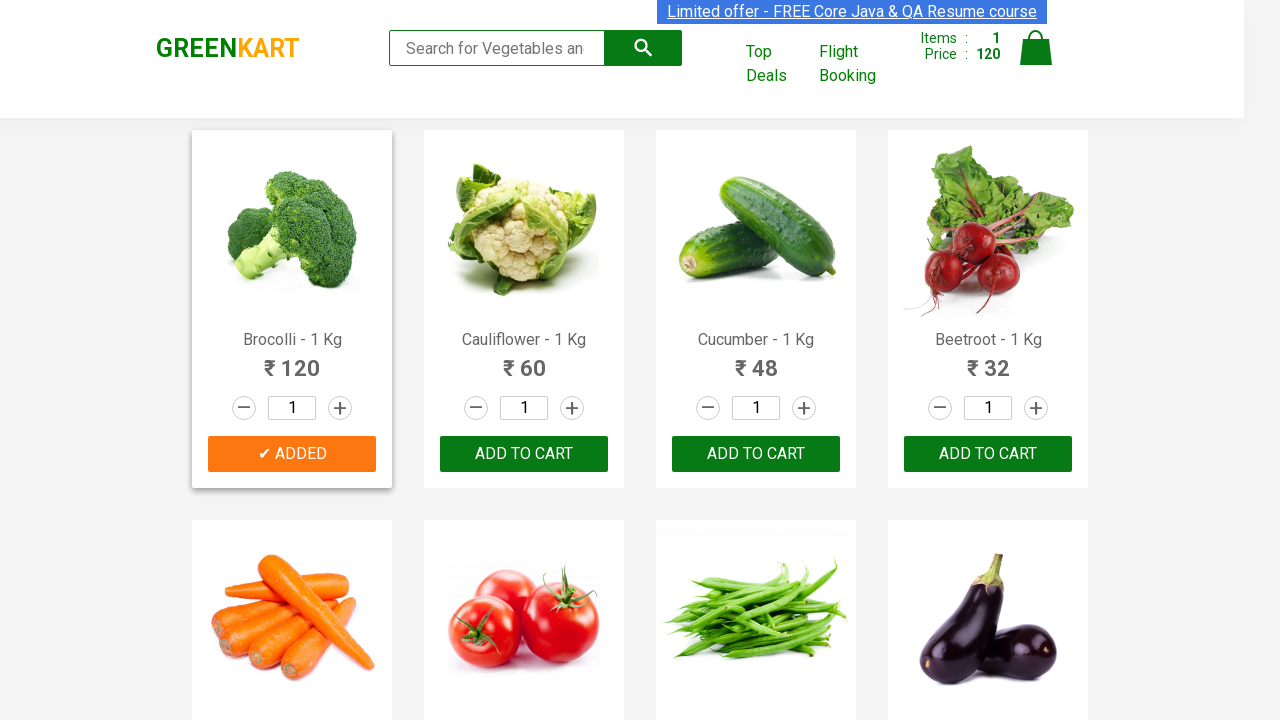

Retrieved text for product 3: 'Cucumber - 1 Kg'
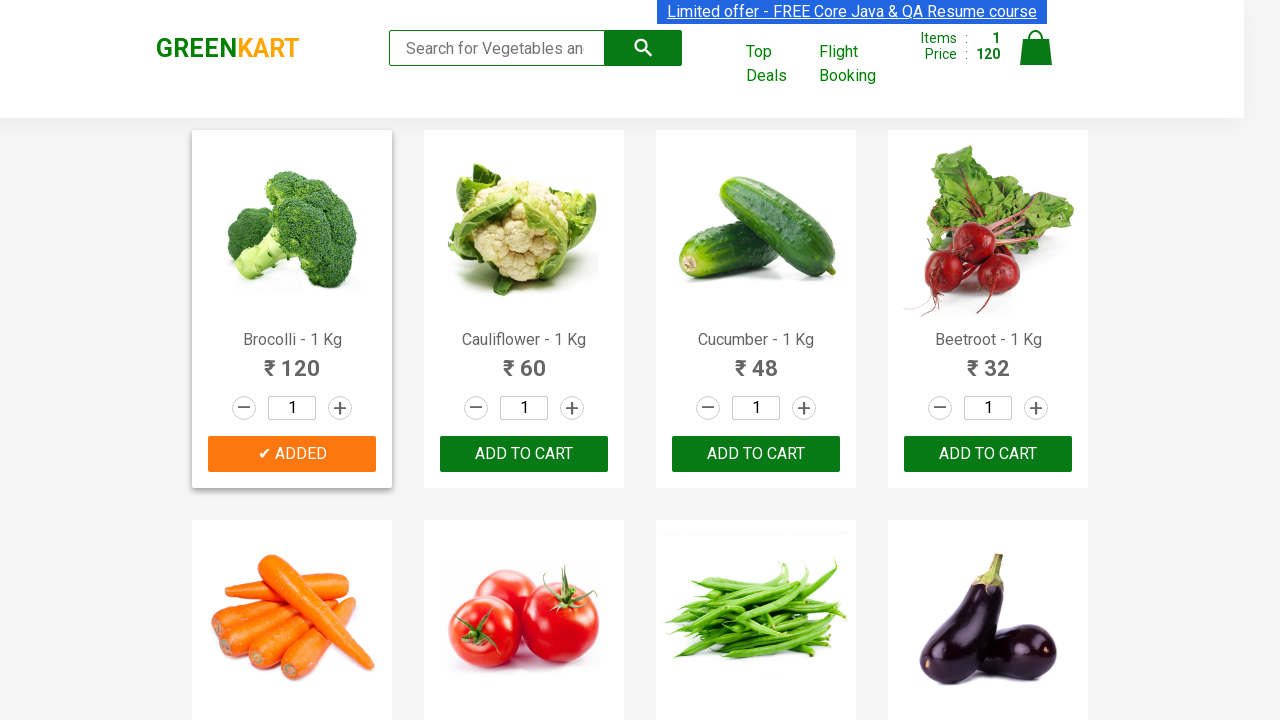

Cleaned product name: 'Cucumber'
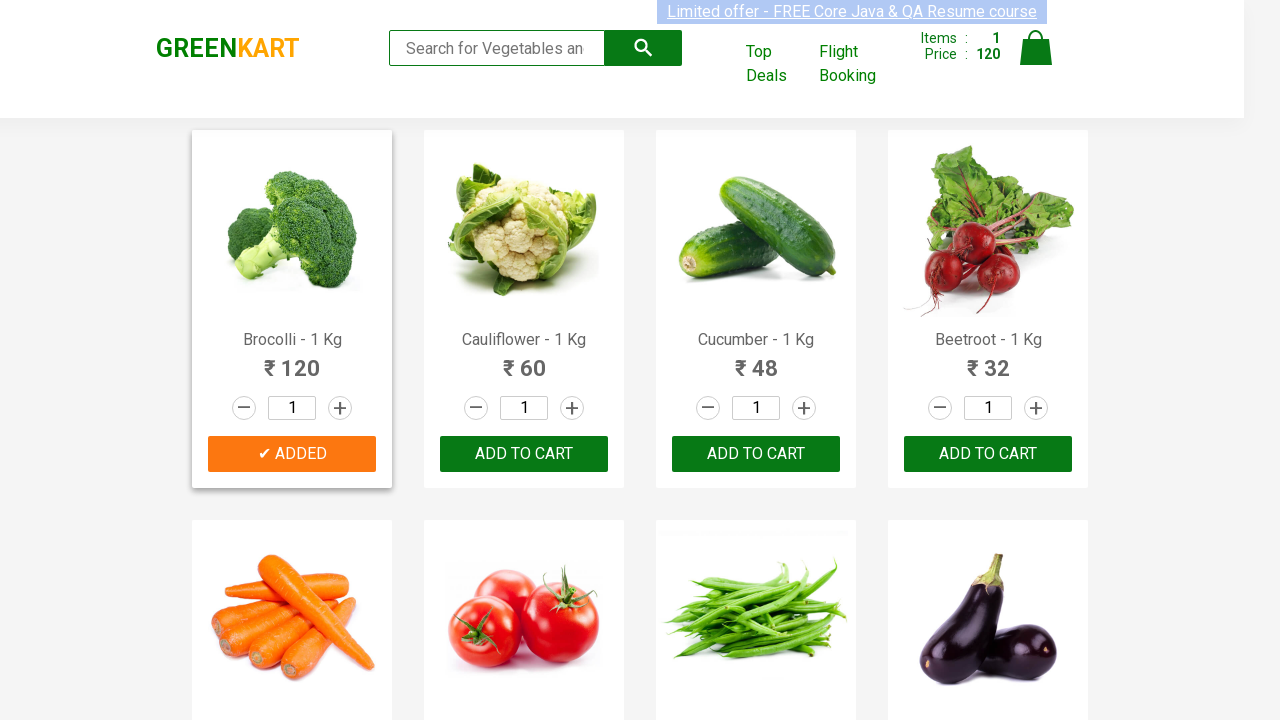

Clicked 'Add to Cart' button for Cucumber
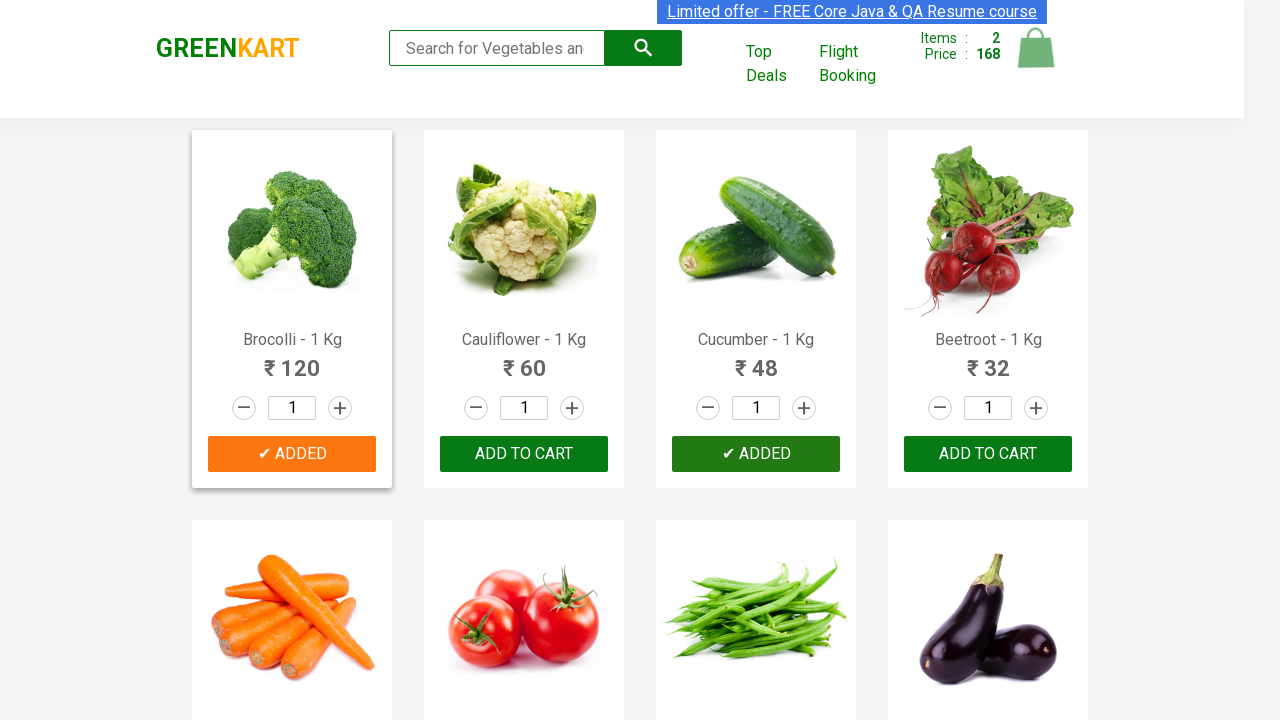

Item added to cart (2/3 items added)
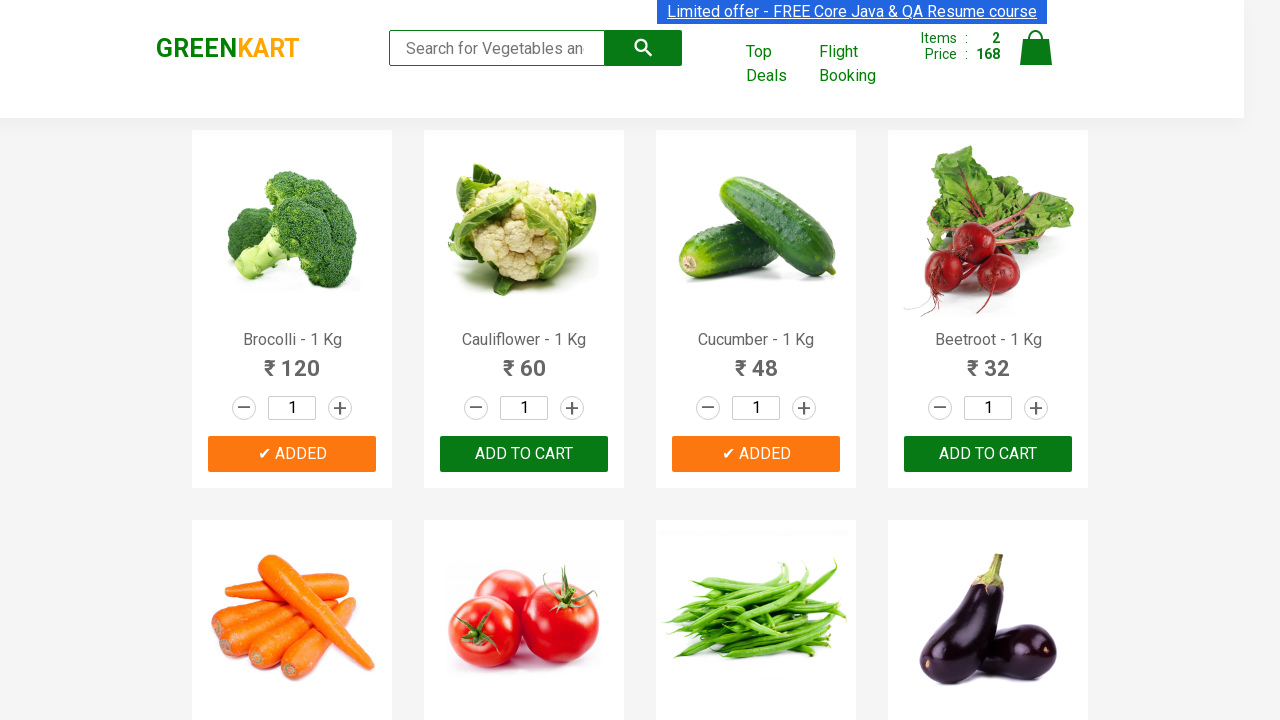

Retrieved text for product 4: 'Beetroot - 1 Kg'
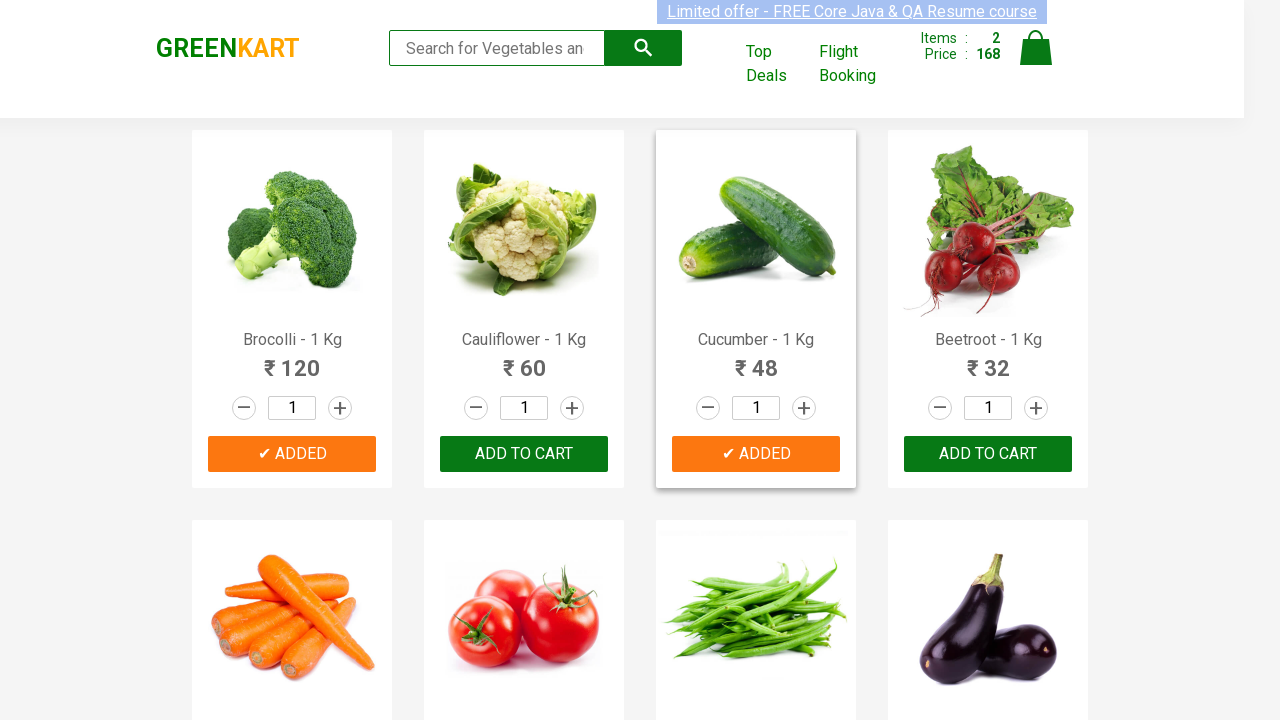

Cleaned product name: 'Beetroot'
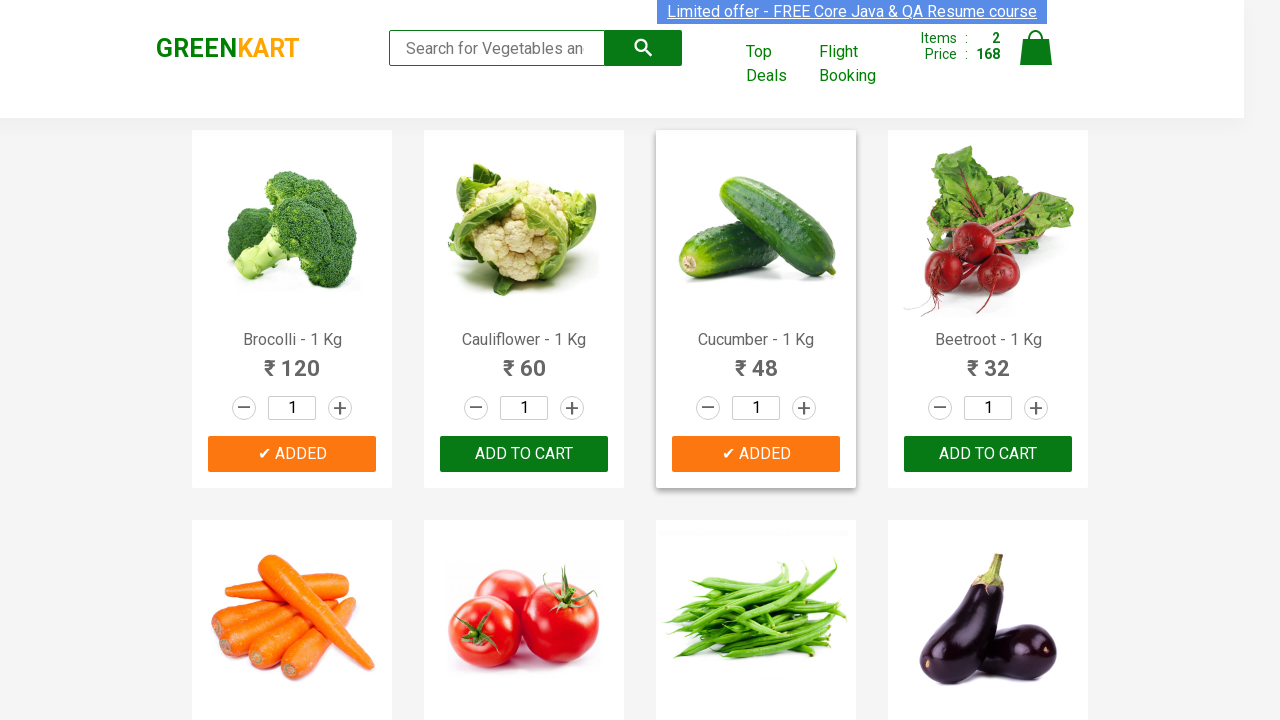

Clicked 'Add to Cart' button for Beetroot
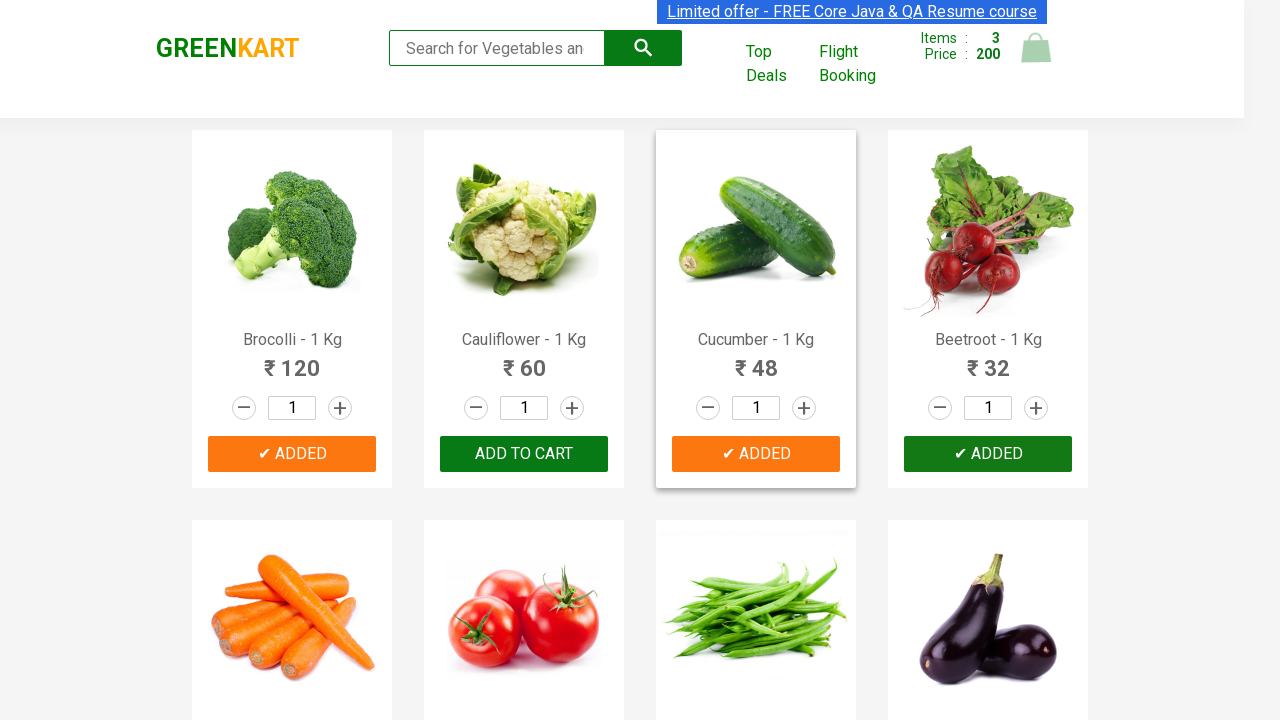

Item added to cart (3/3 items added)
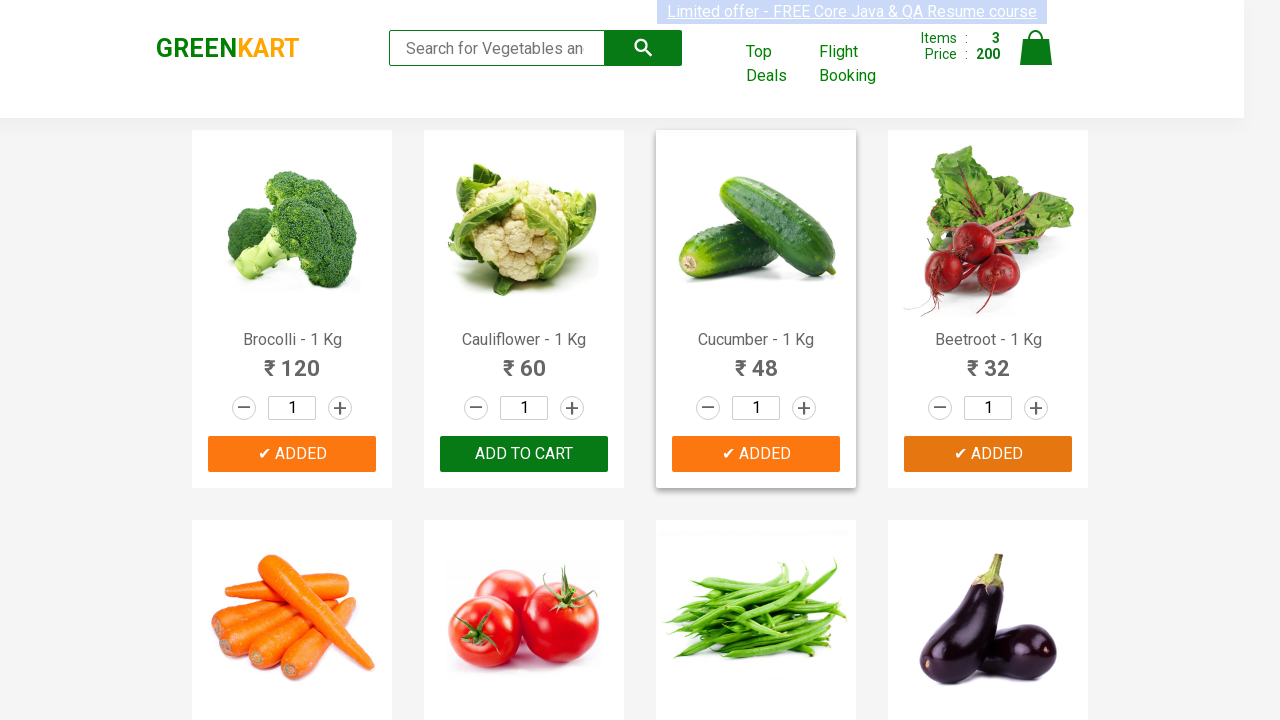

All items from wish list have been added to cart
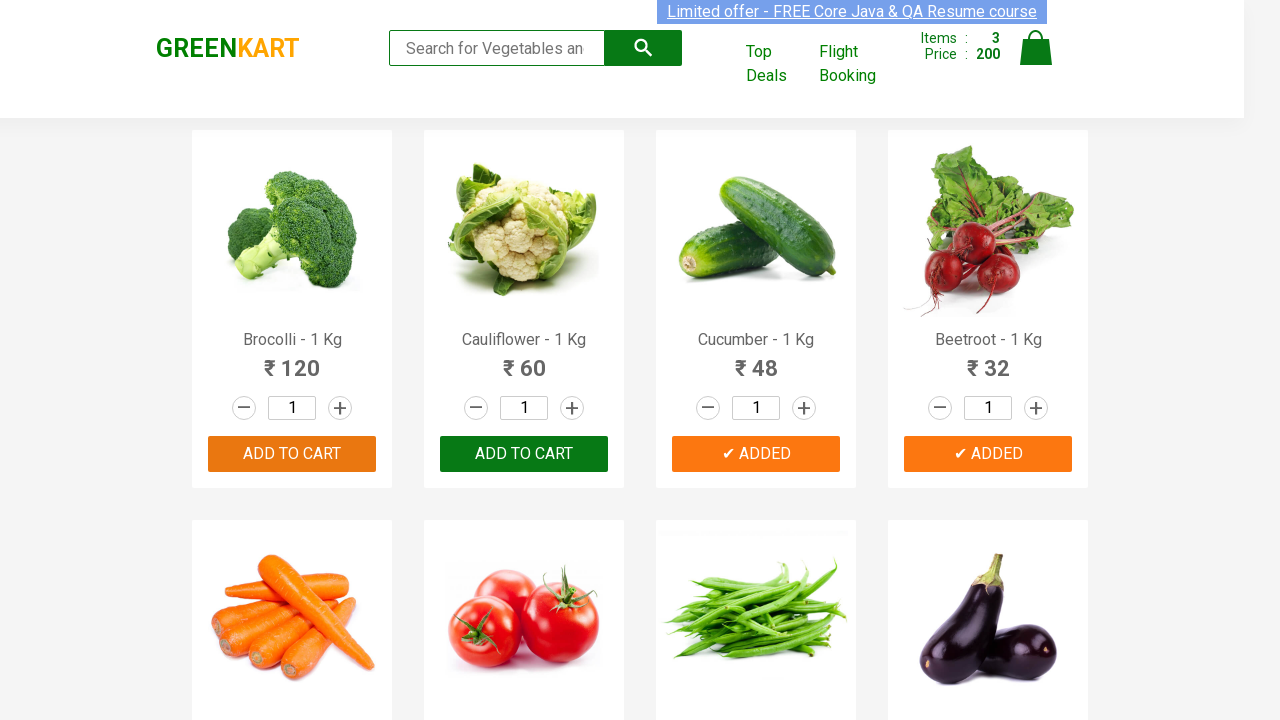

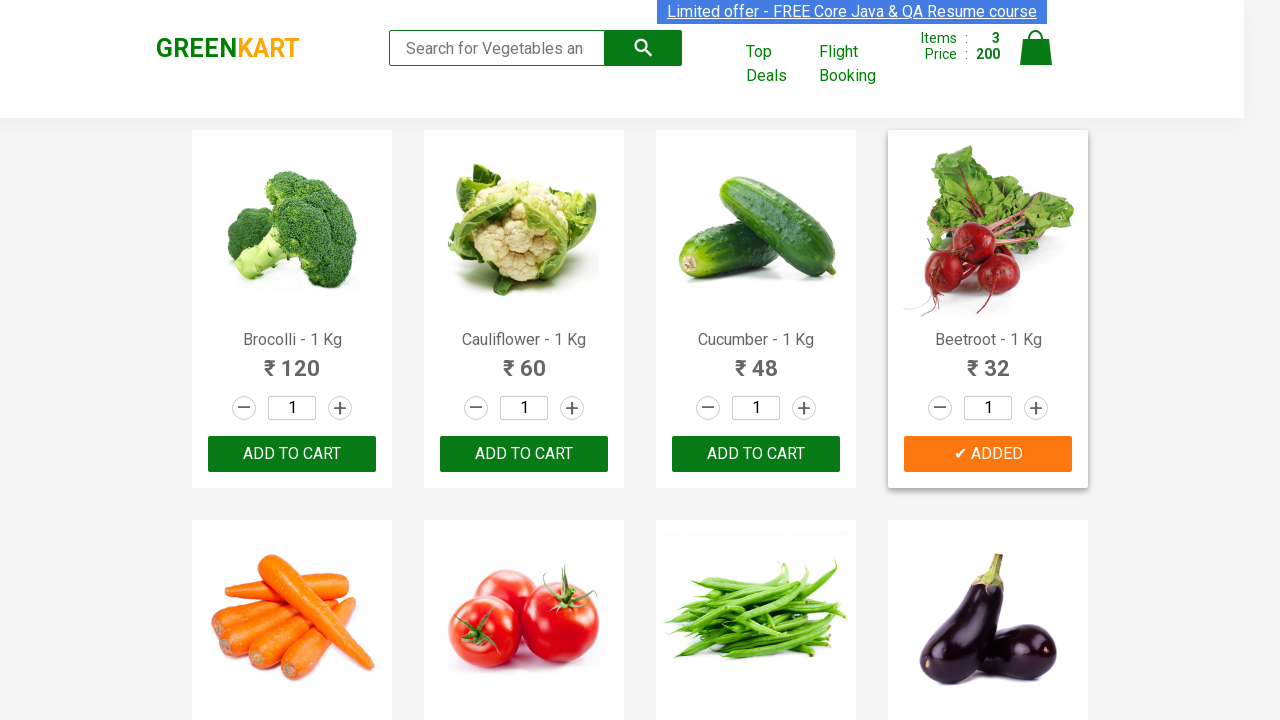